Tests dynamic element creation by clicking "Add Element" button 5 times to create delete buttons

Starting URL: http://the-internet.herokuapp.com/add_remove_elements/

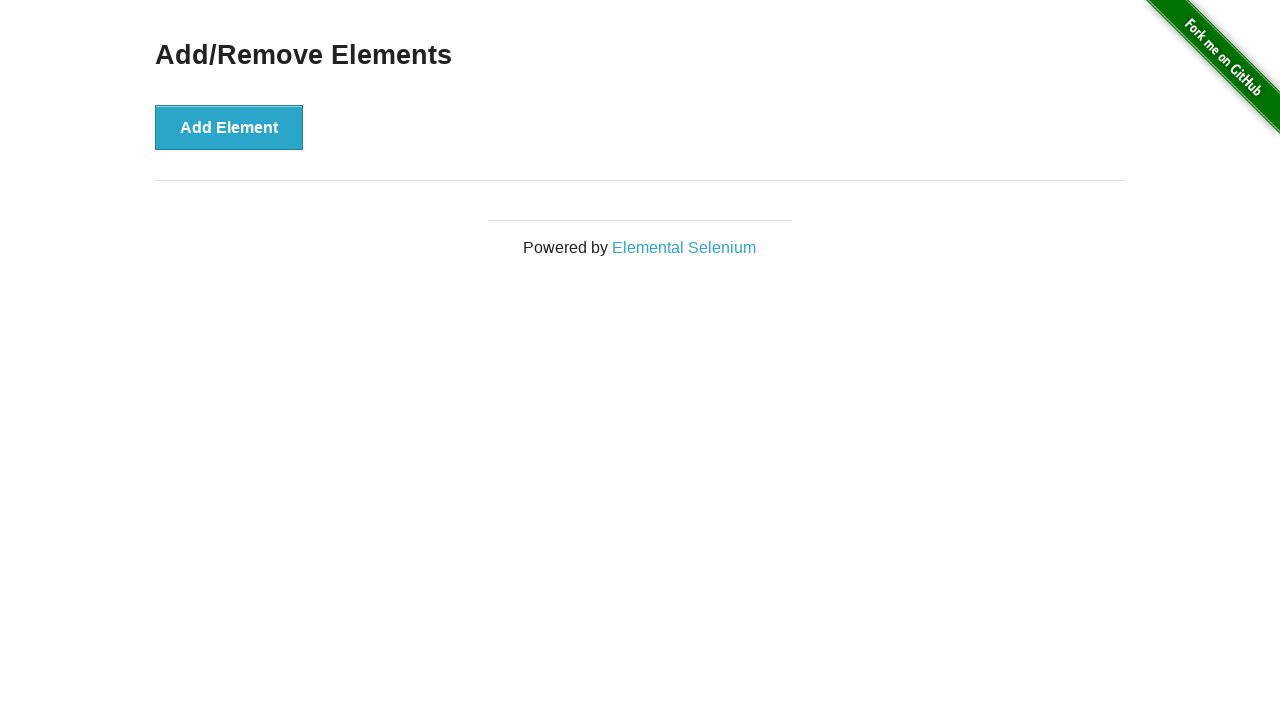

Located 'Add Element' button
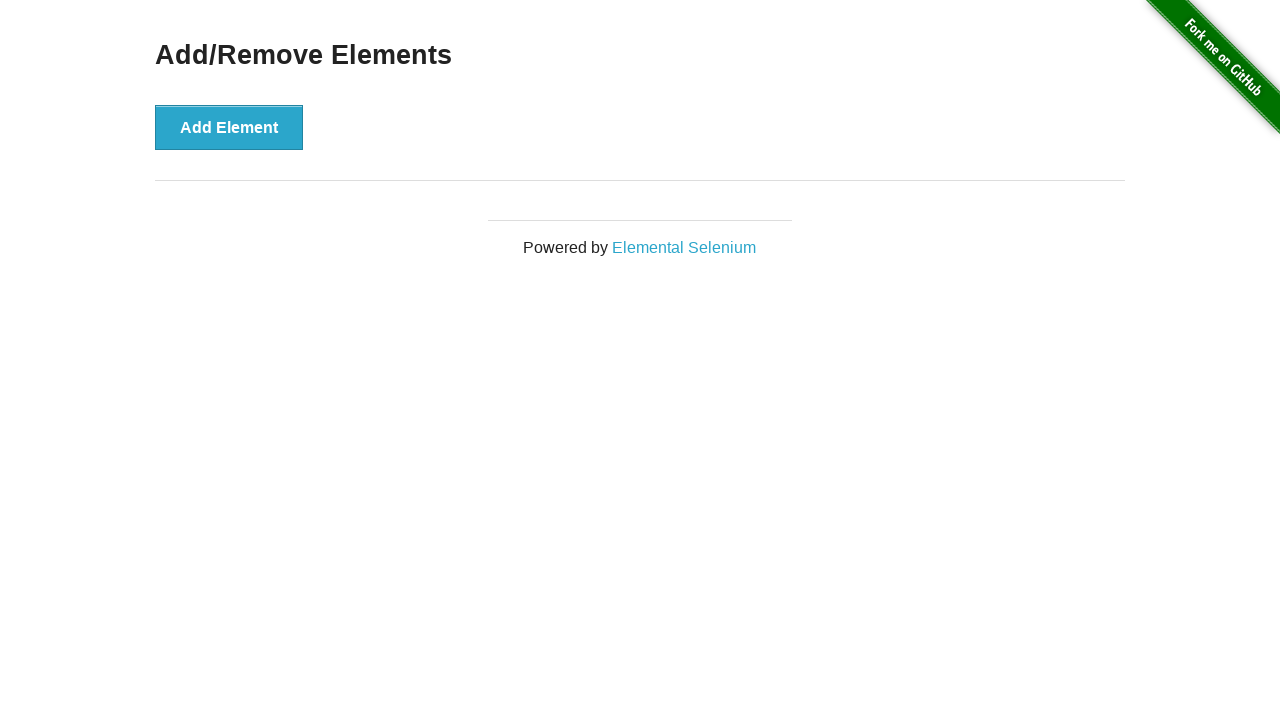

Clicked 'Add Element' button to create a delete button
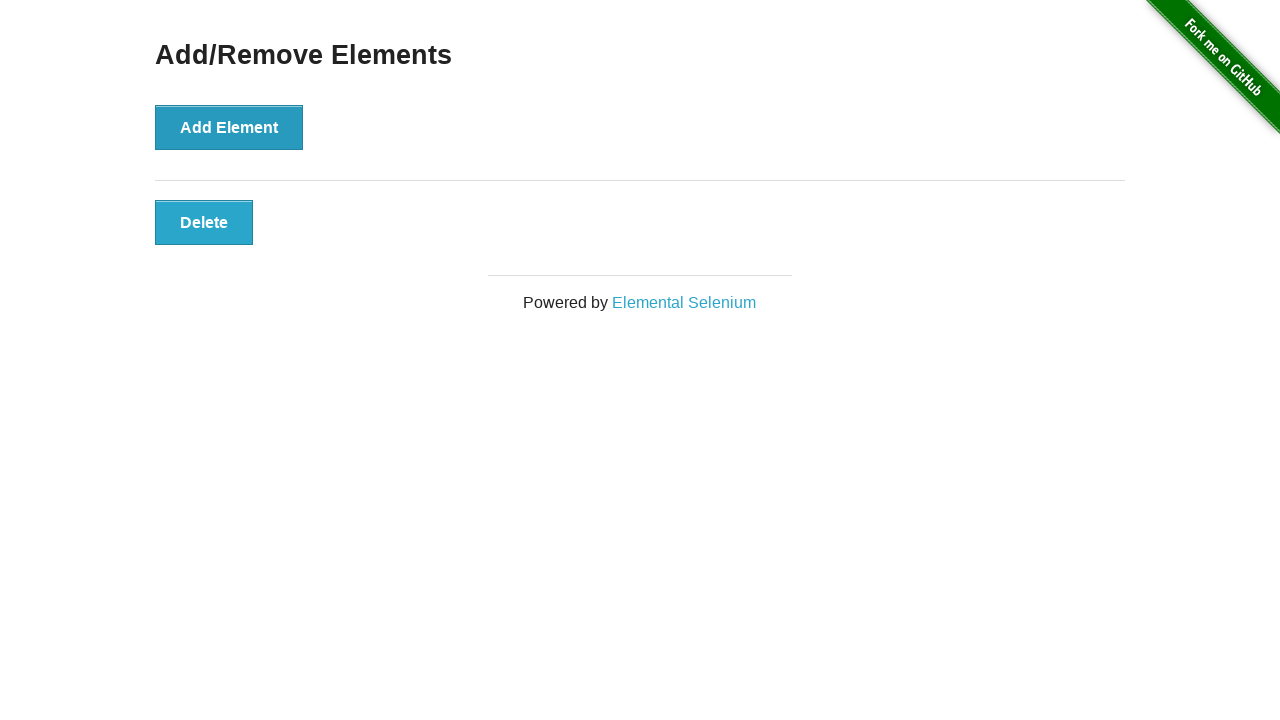

Clicked 'Add Element' button to create a delete button
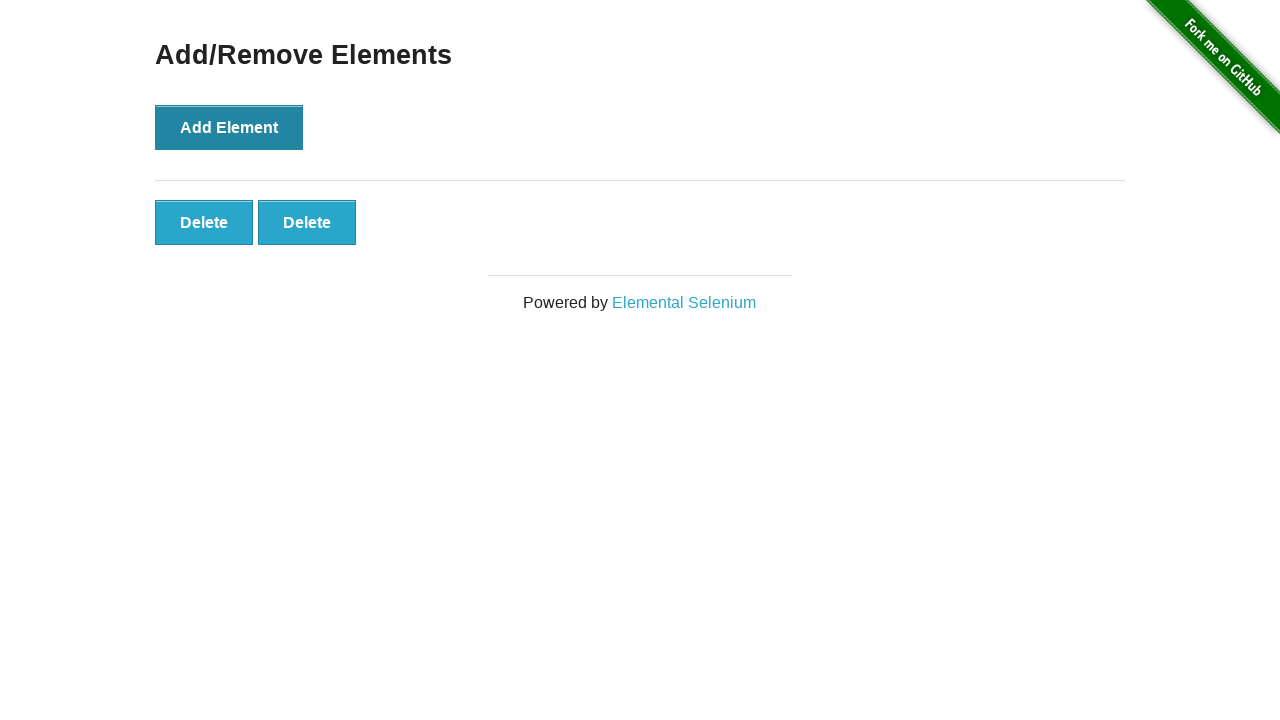

Clicked 'Add Element' button to create a delete button
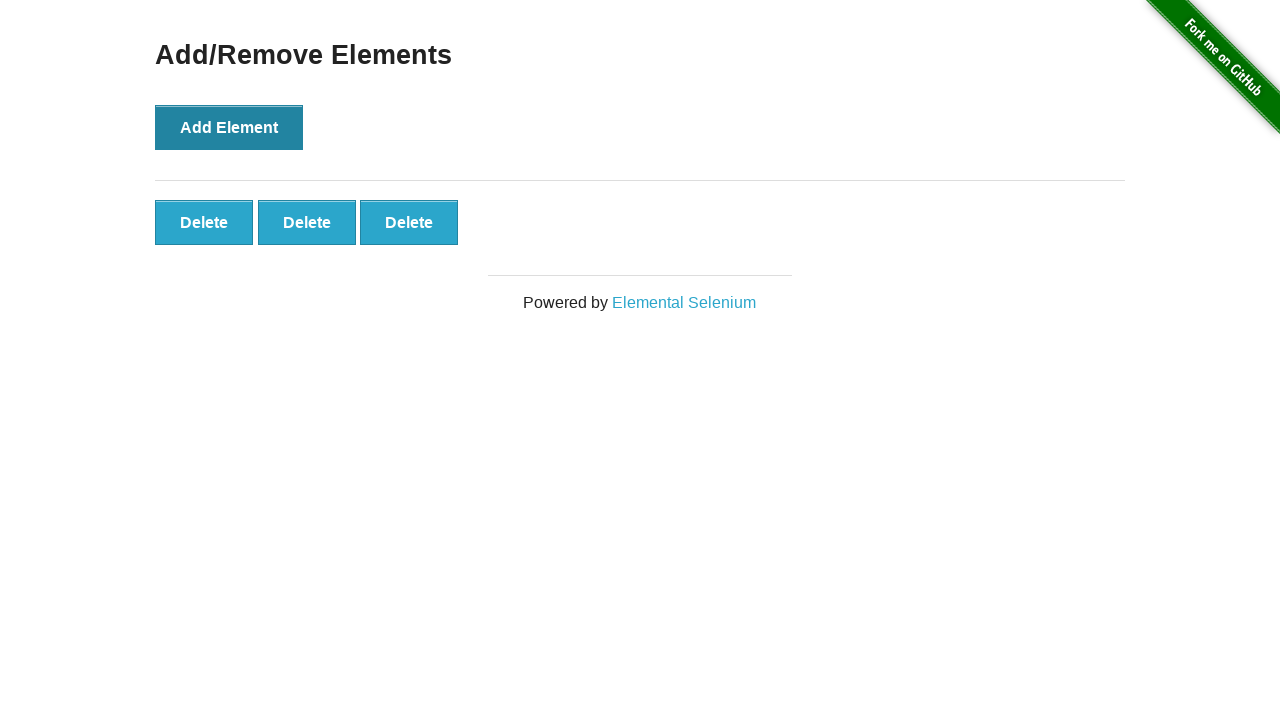

Clicked 'Add Element' button to create a delete button
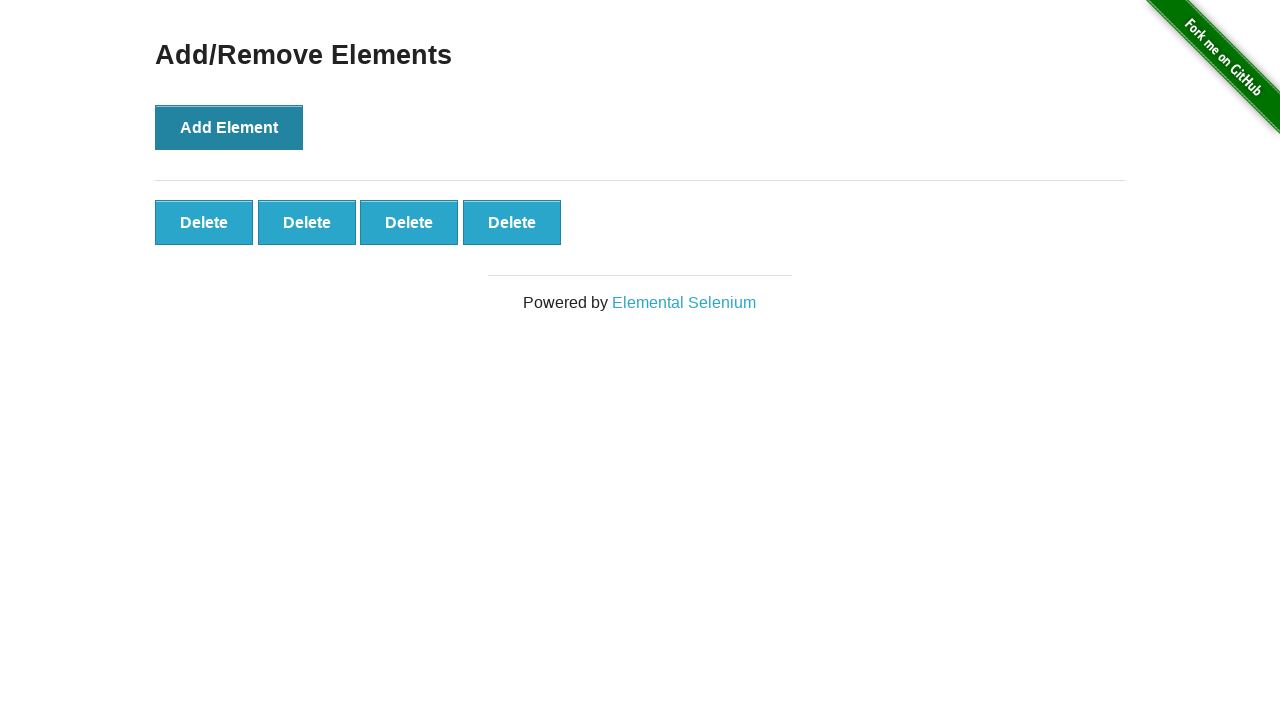

Clicked 'Add Element' button to create a delete button
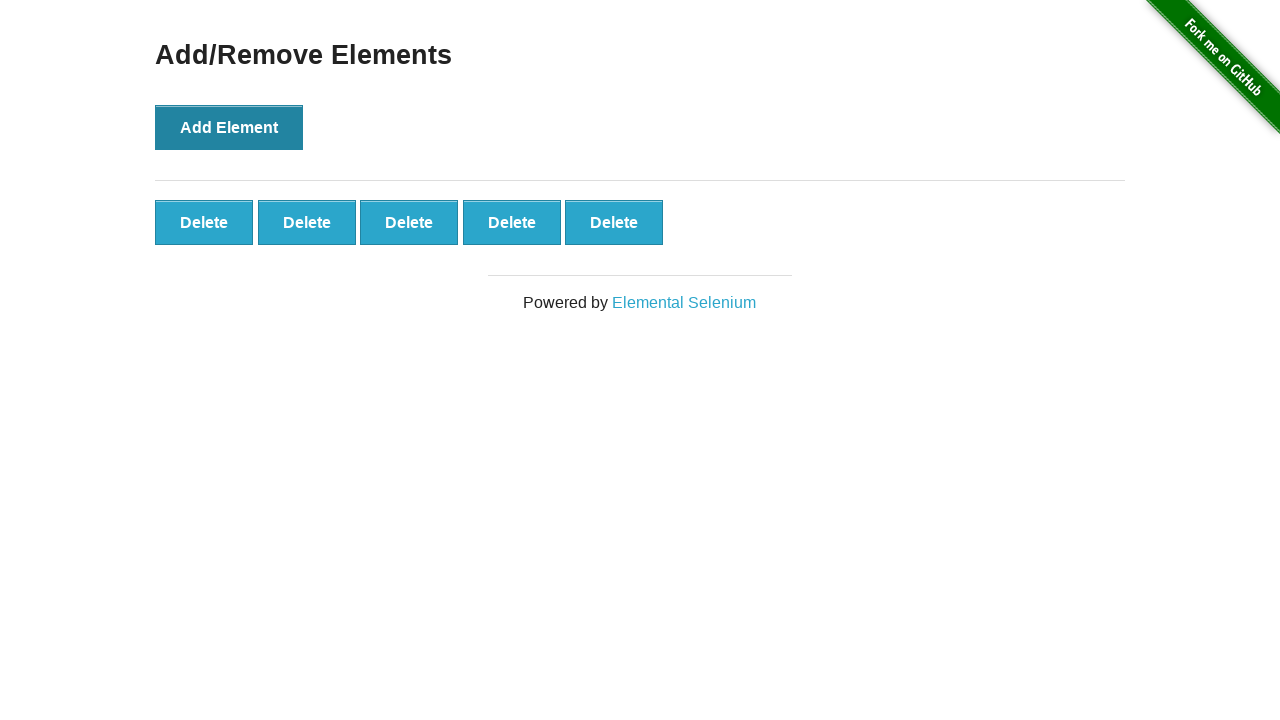

All delete buttons have appeared
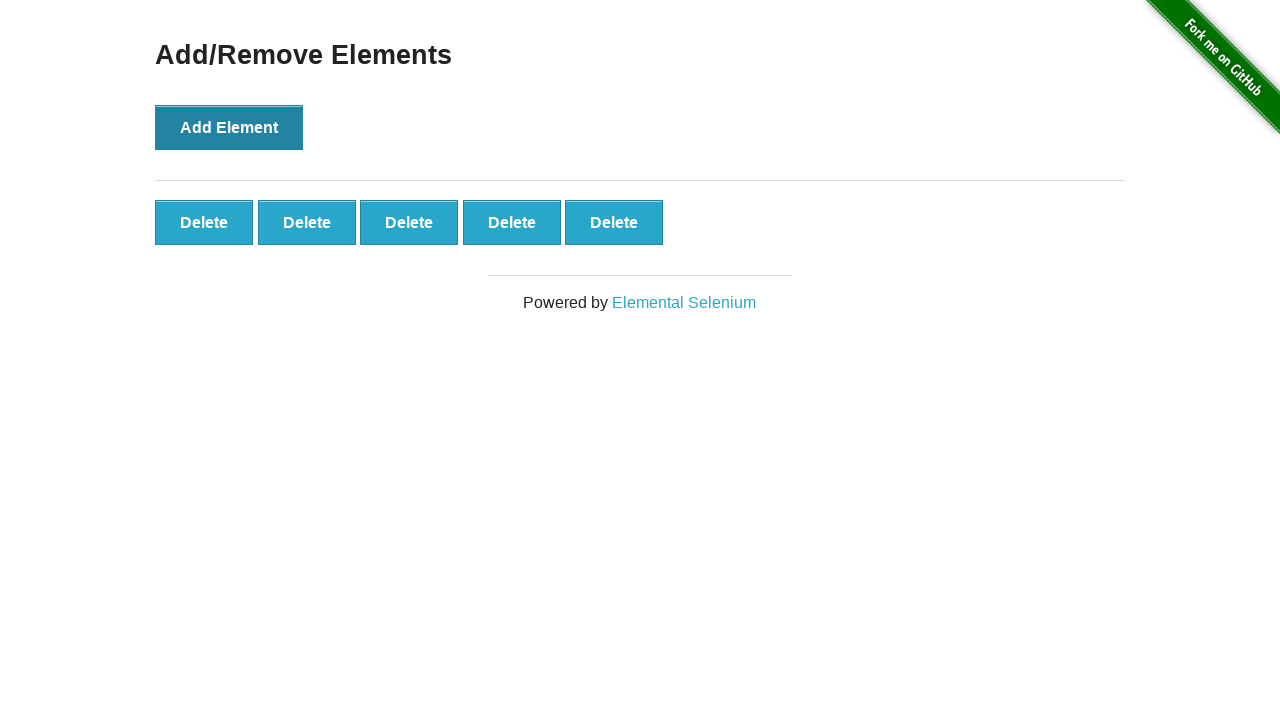

Verified 5 delete buttons were created
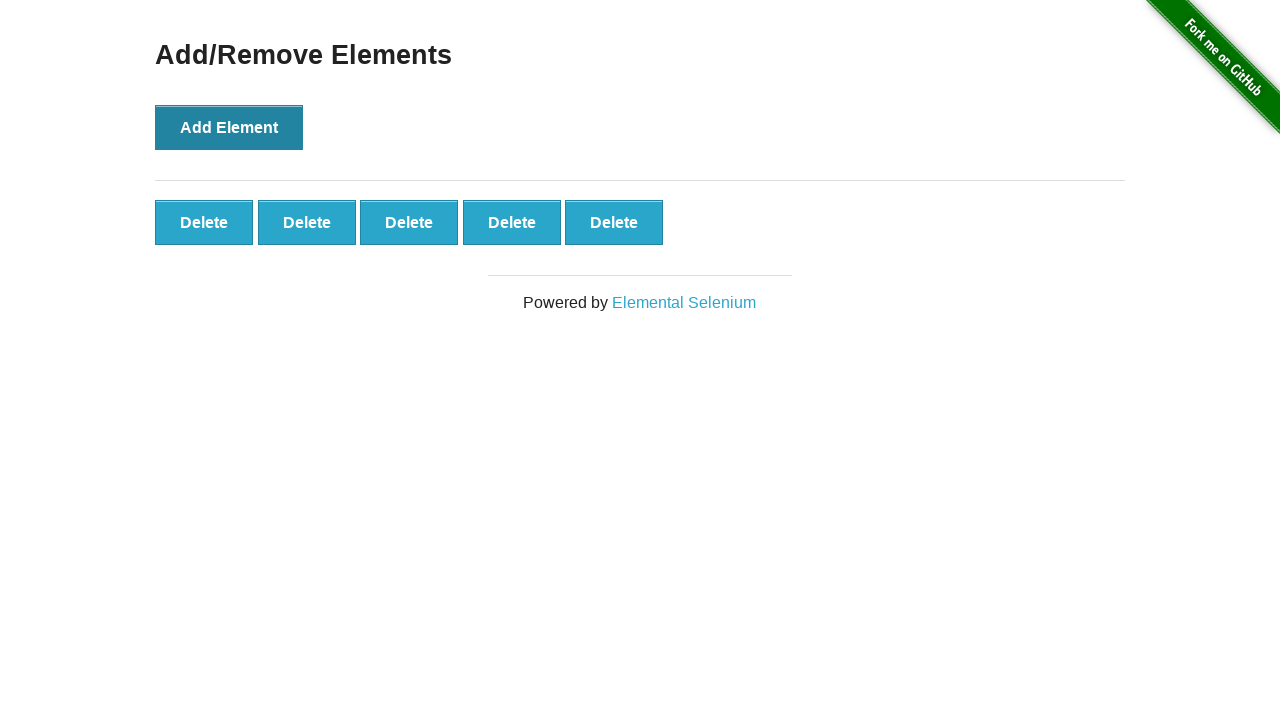

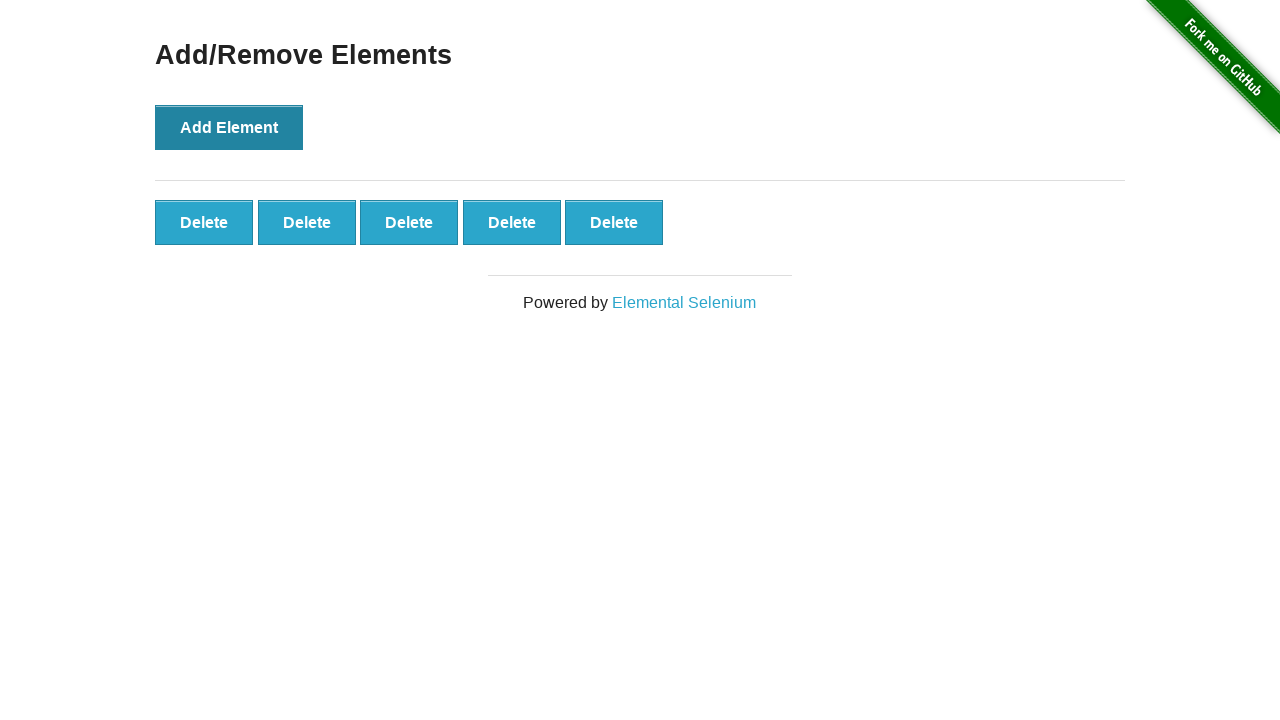